Tests drag and drop functionality on the jQuery UI droppable demo page by dragging an element and dropping it onto a target area within an iframe.

Starting URL: https://jqueryui.com/droppable/

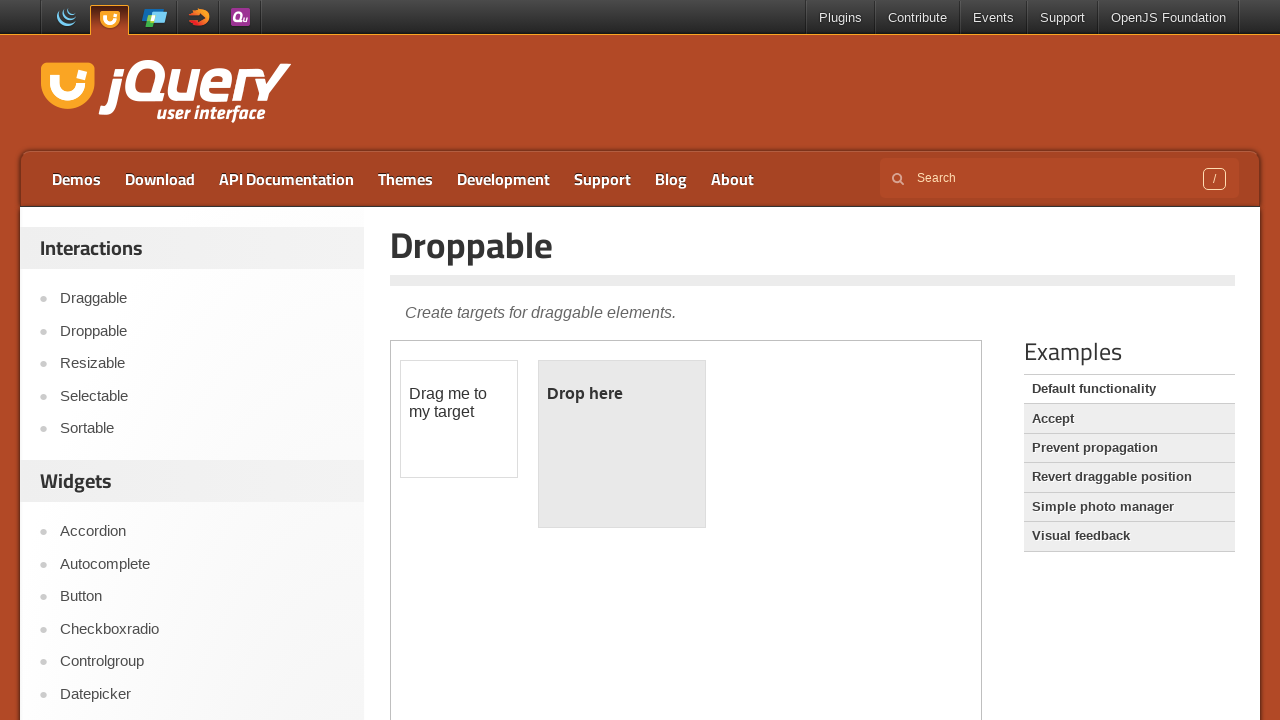

Navigated to jQuery UI droppable demo page
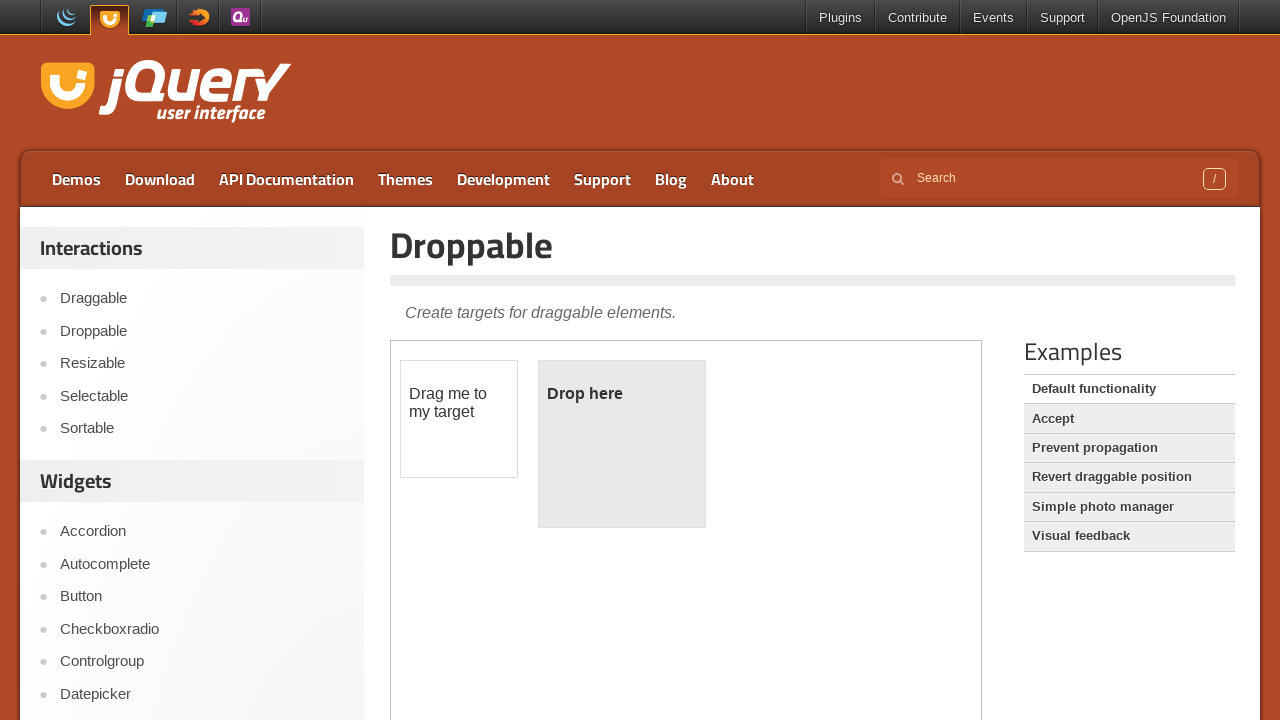

Located and switched to demo iframe
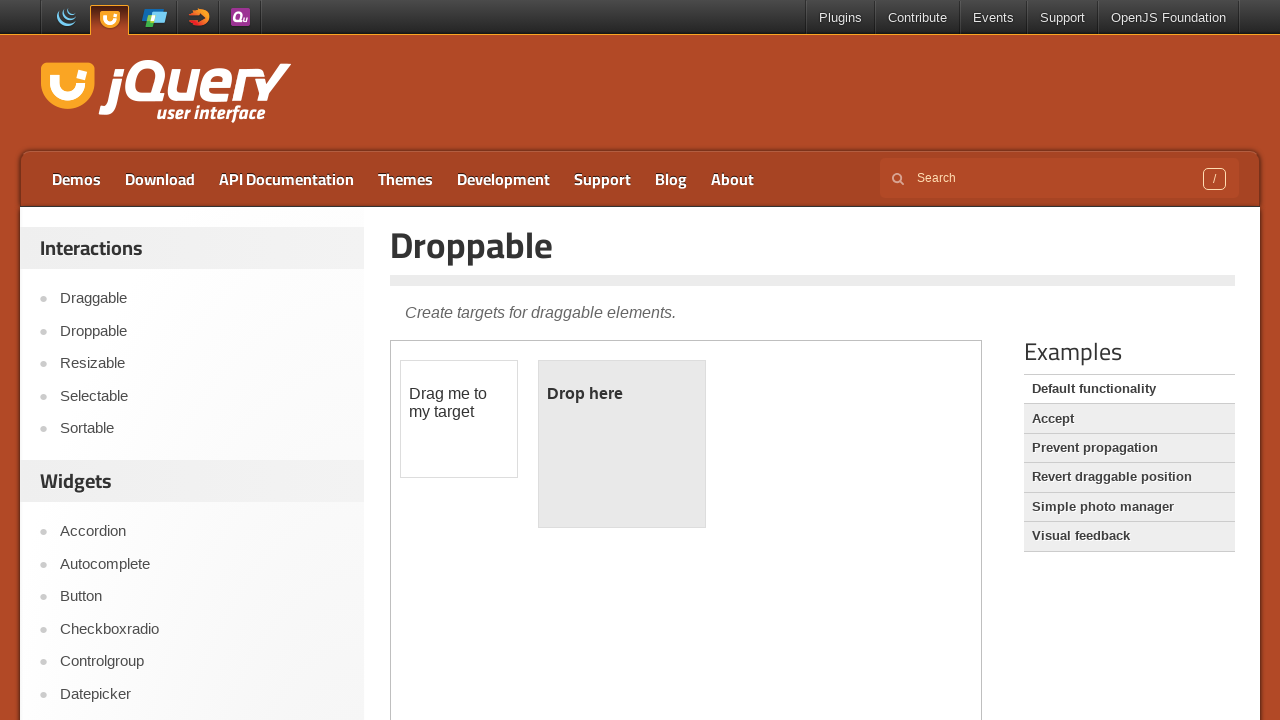

Located draggable element with id 'draggable'
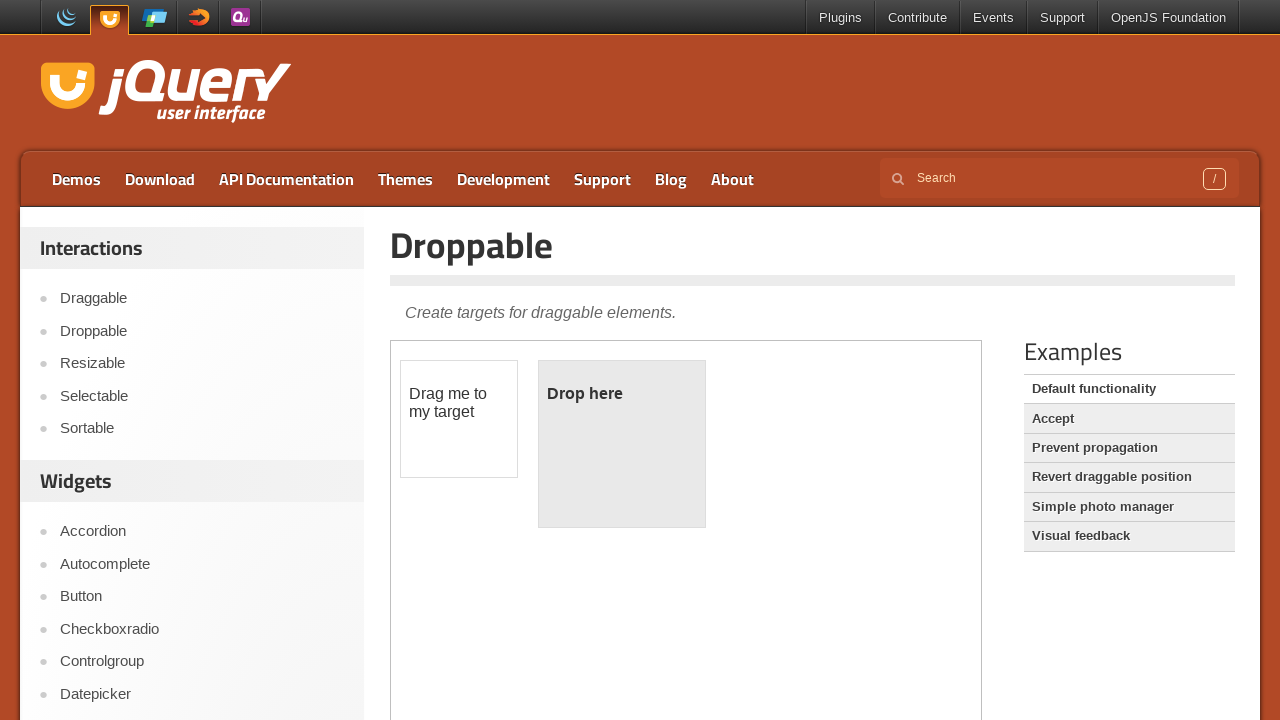

Located droppable target element with id 'droppable'
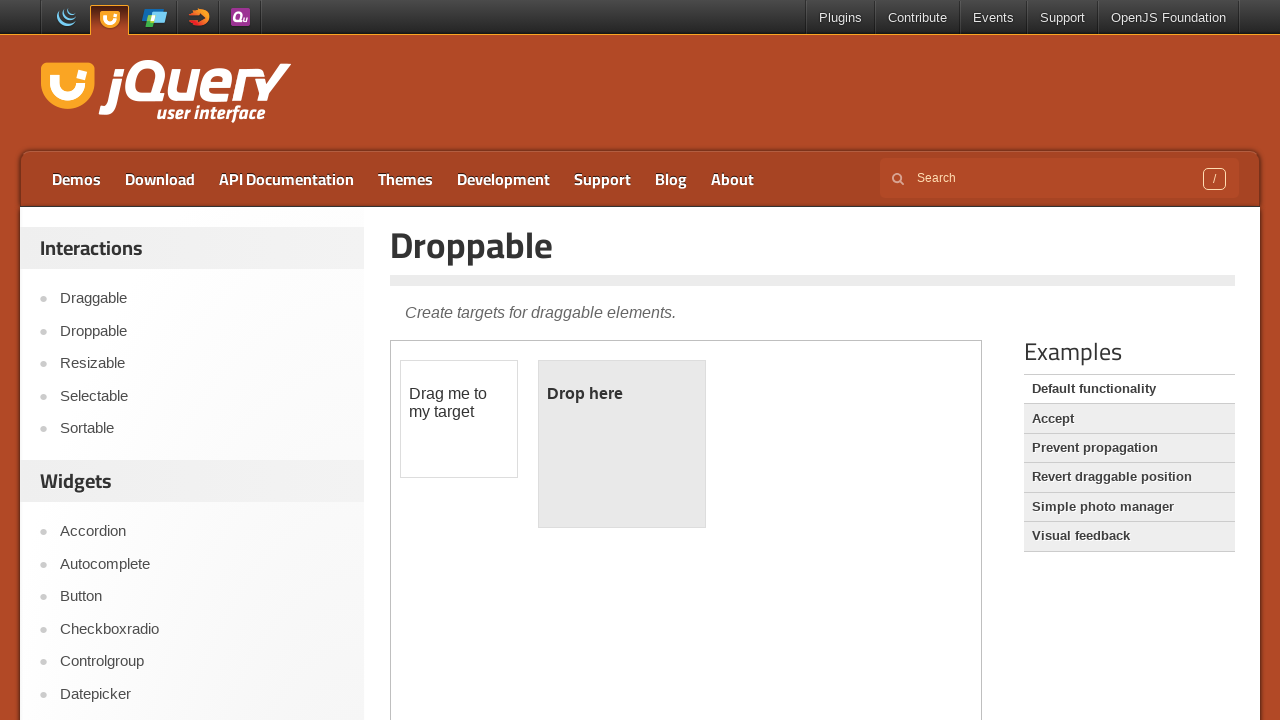

Dragged draggable element onto droppable target at (622, 444)
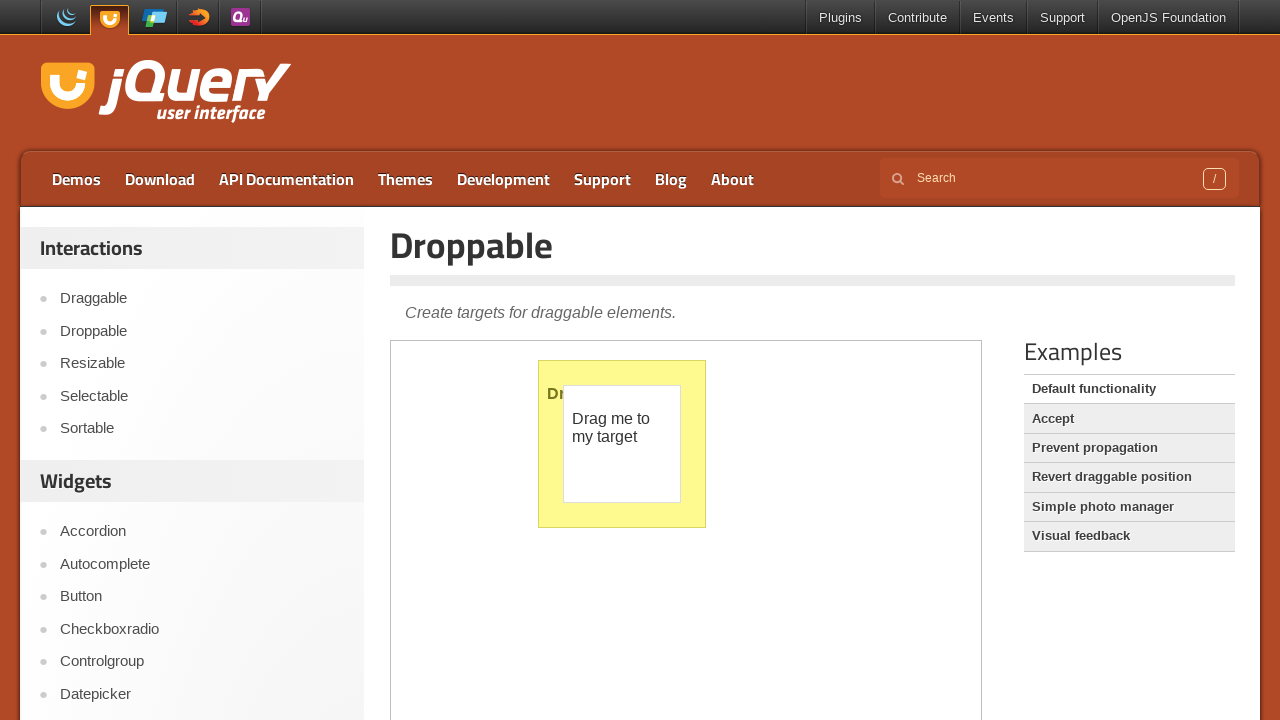

Verified drop was successful - droppable element now shows 'Dropped!' text
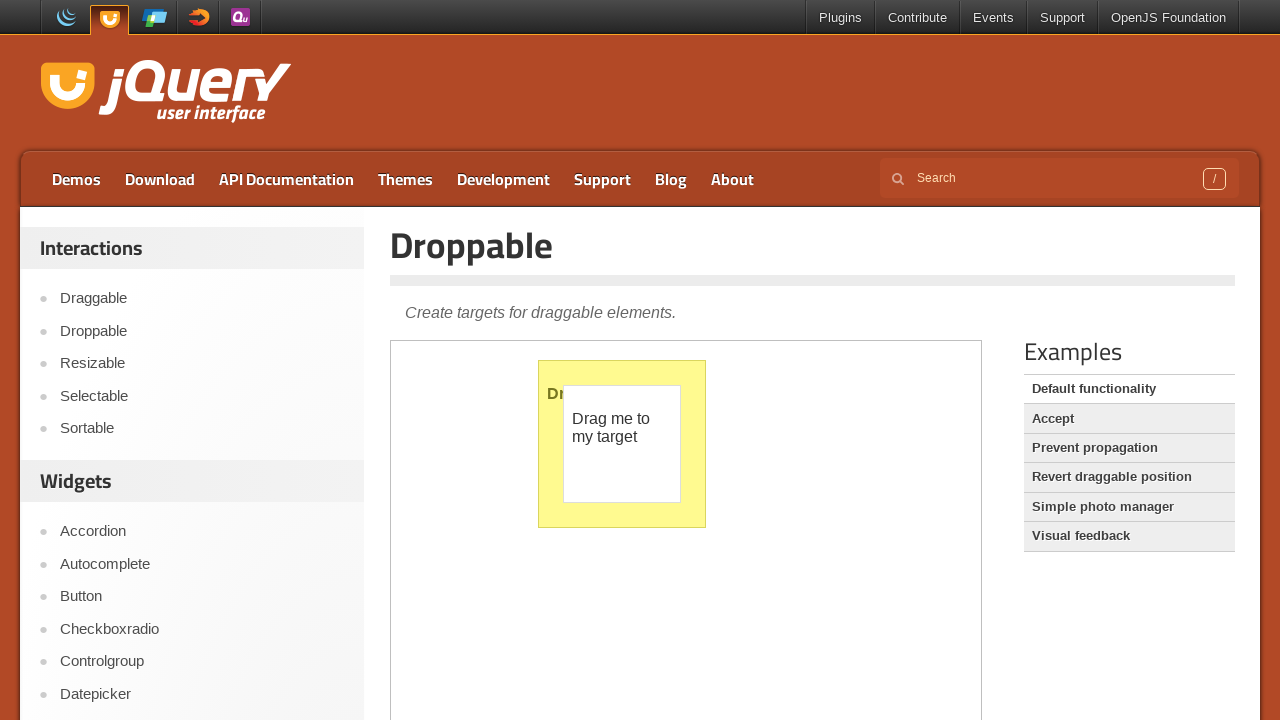

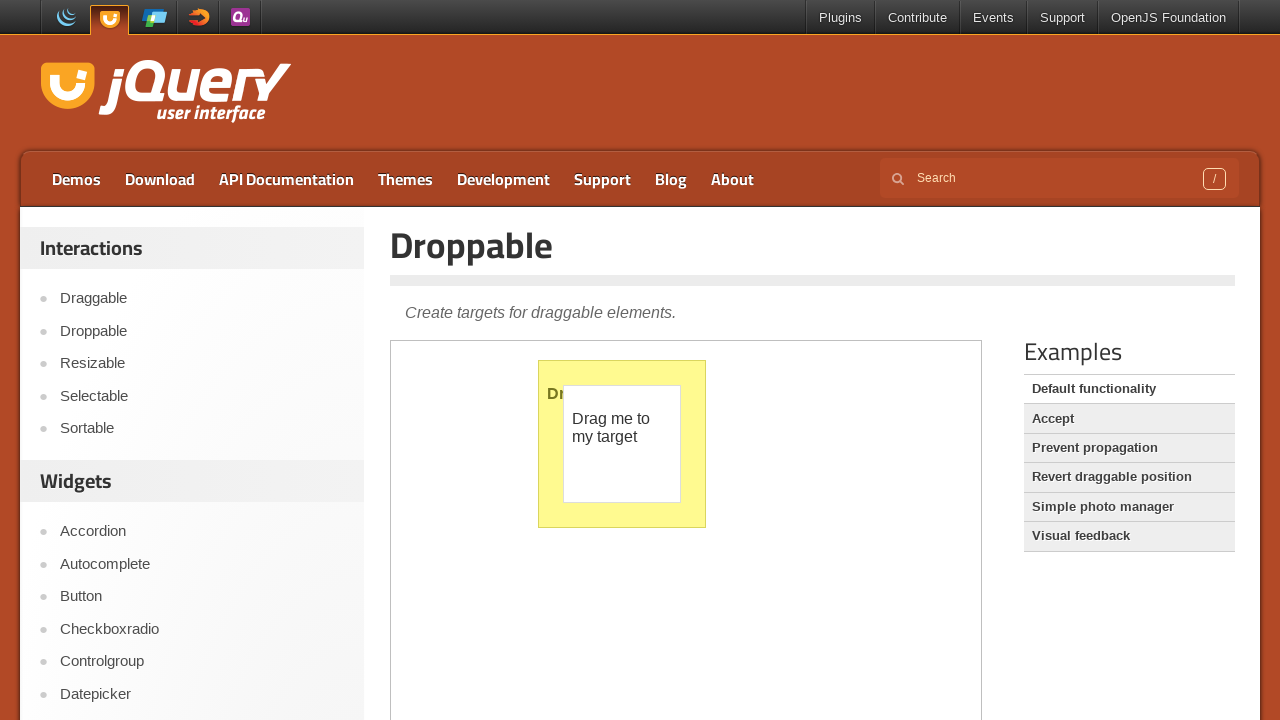